Tests drag and drop with offset by dragging an element to specific coordinates

Starting URL: https://demoqa.com/dragabble

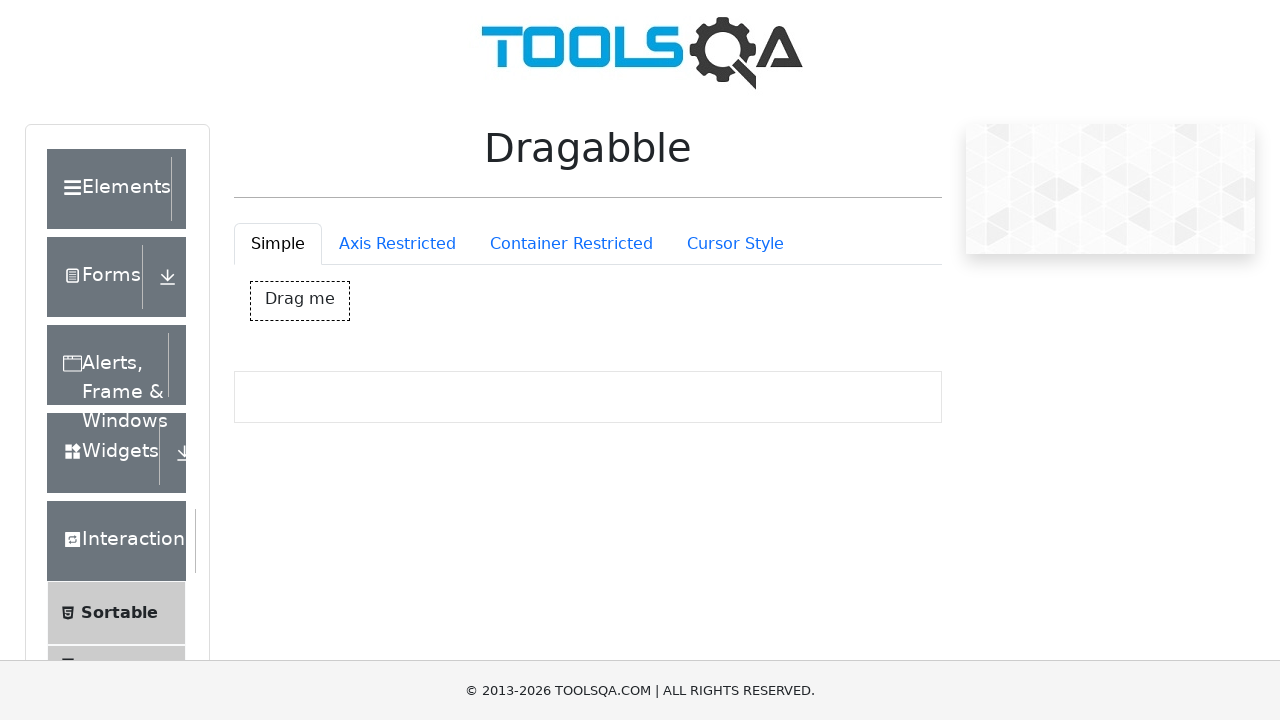

Scrolled to bottom of page
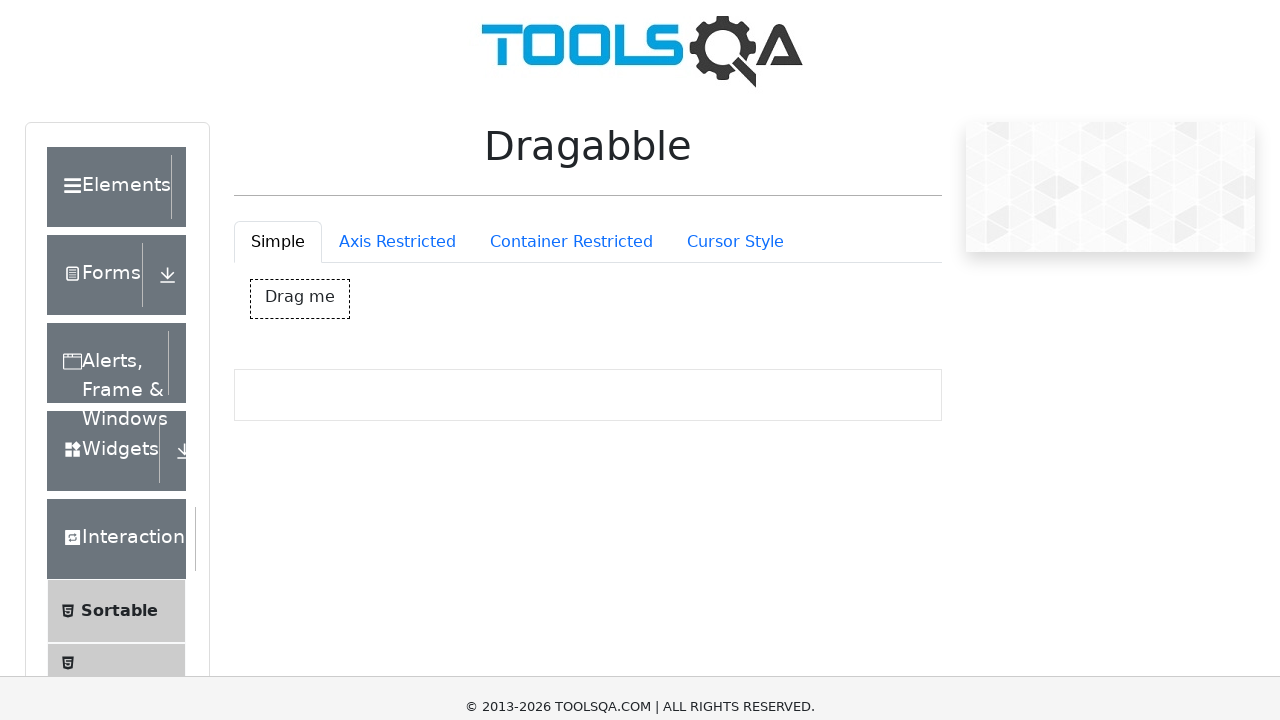

Draggable element #dragBox is loaded and visible
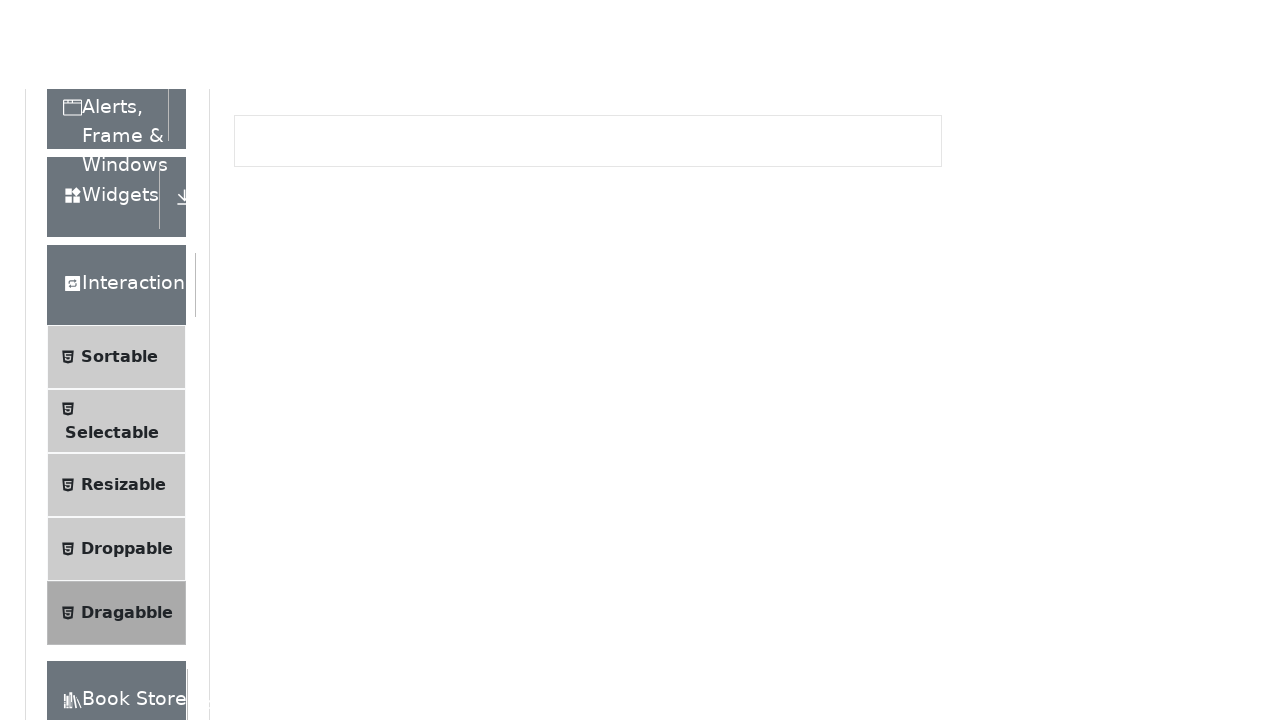

Retrieved bounding box coordinates of draggable element
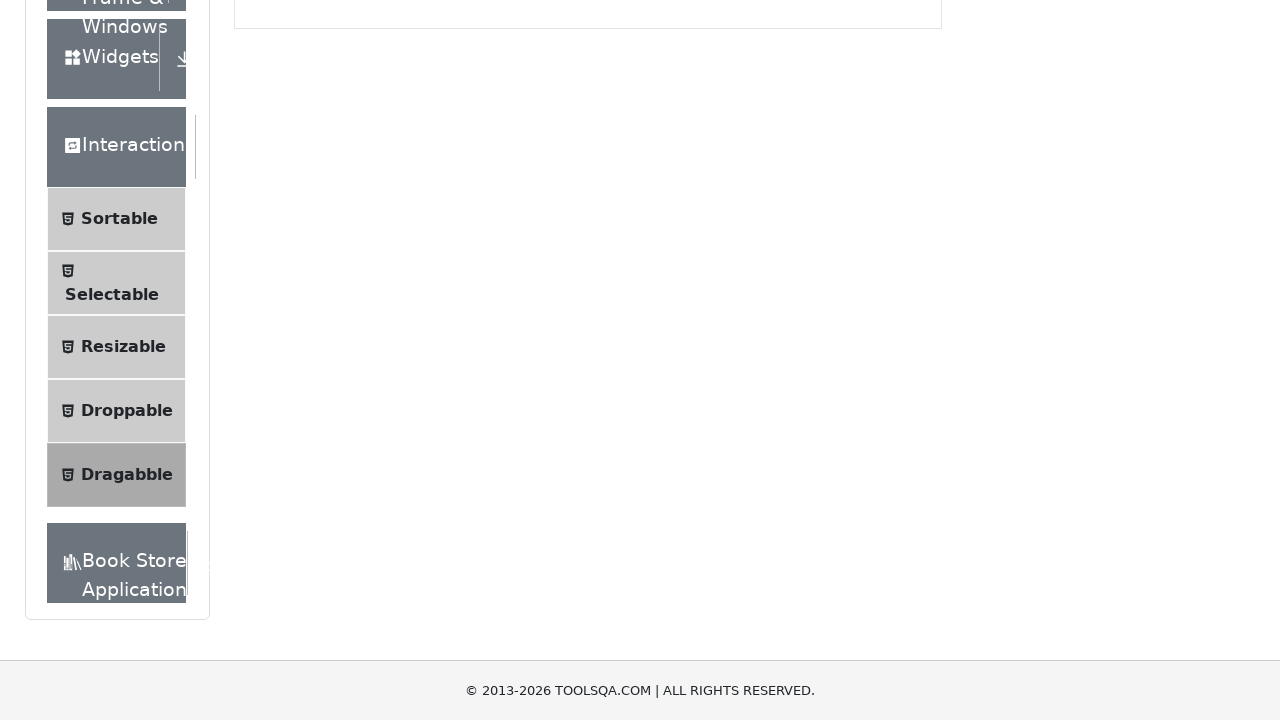

Moved mouse to center of draggable element at (300, -93)
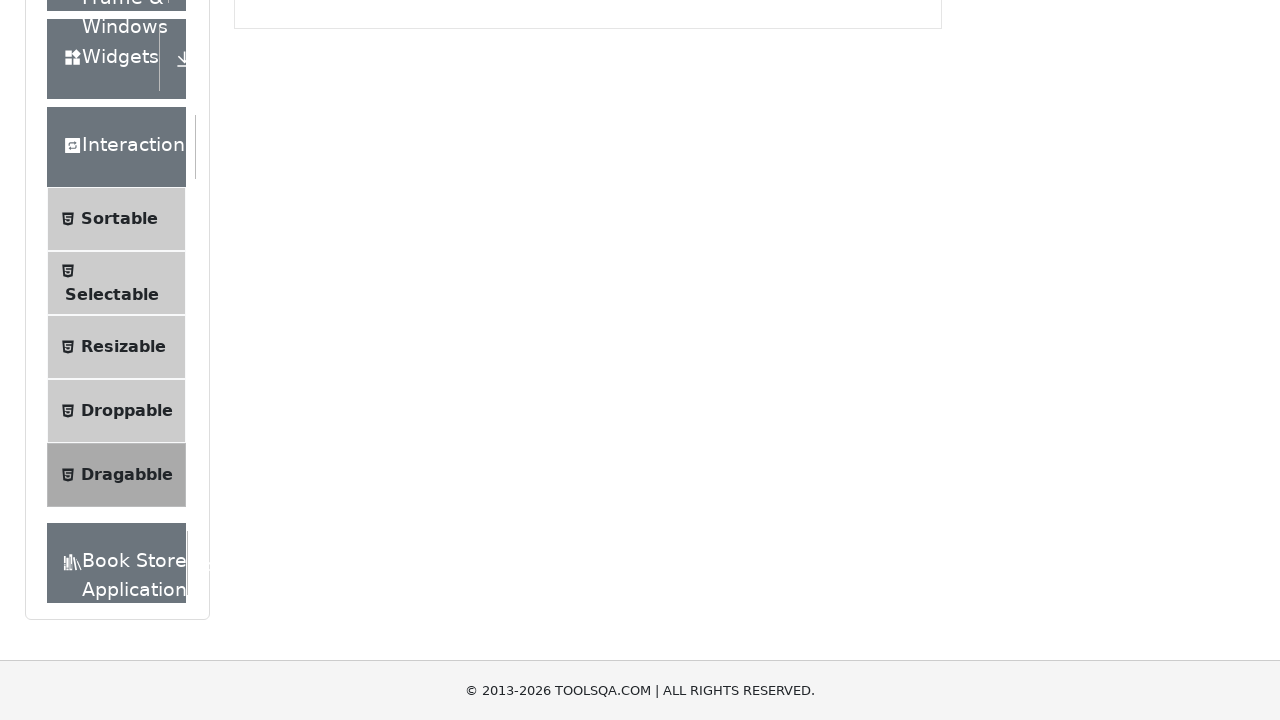

Mouse button pressed down on draggable element at (300, -93)
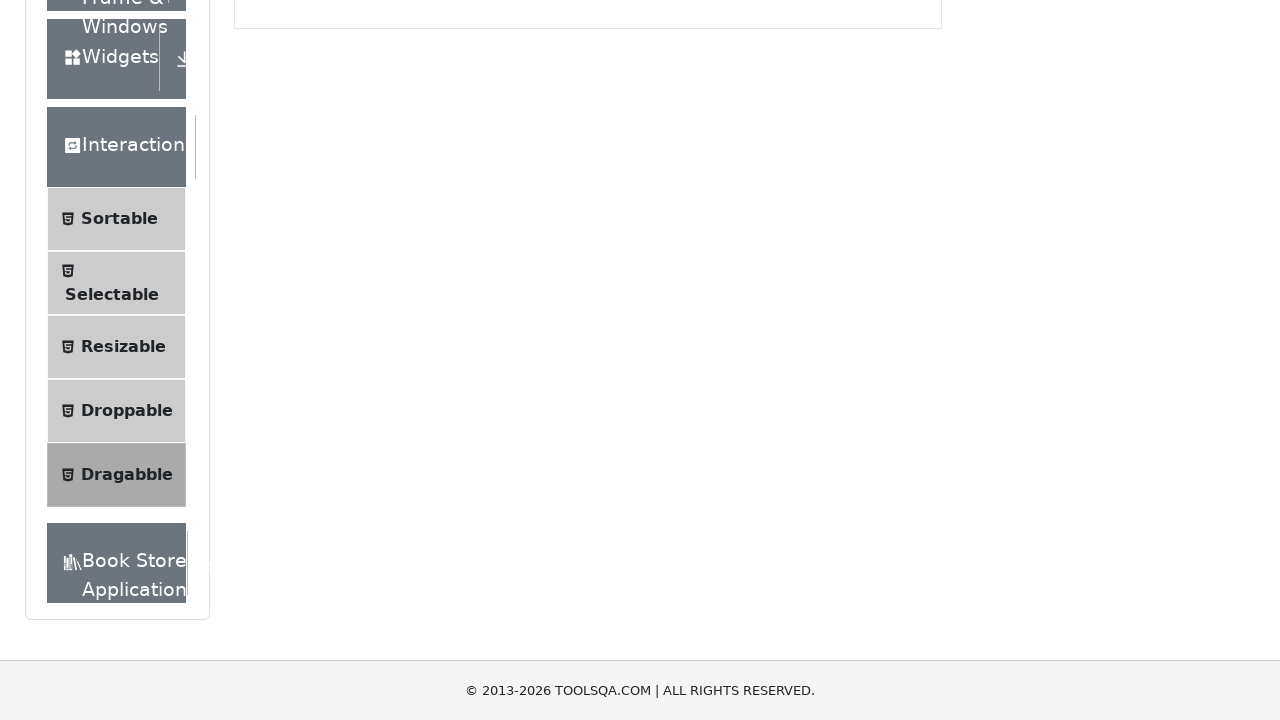

Dragged element by offset of 150 pixels right and 150 pixels down at (400, 37)
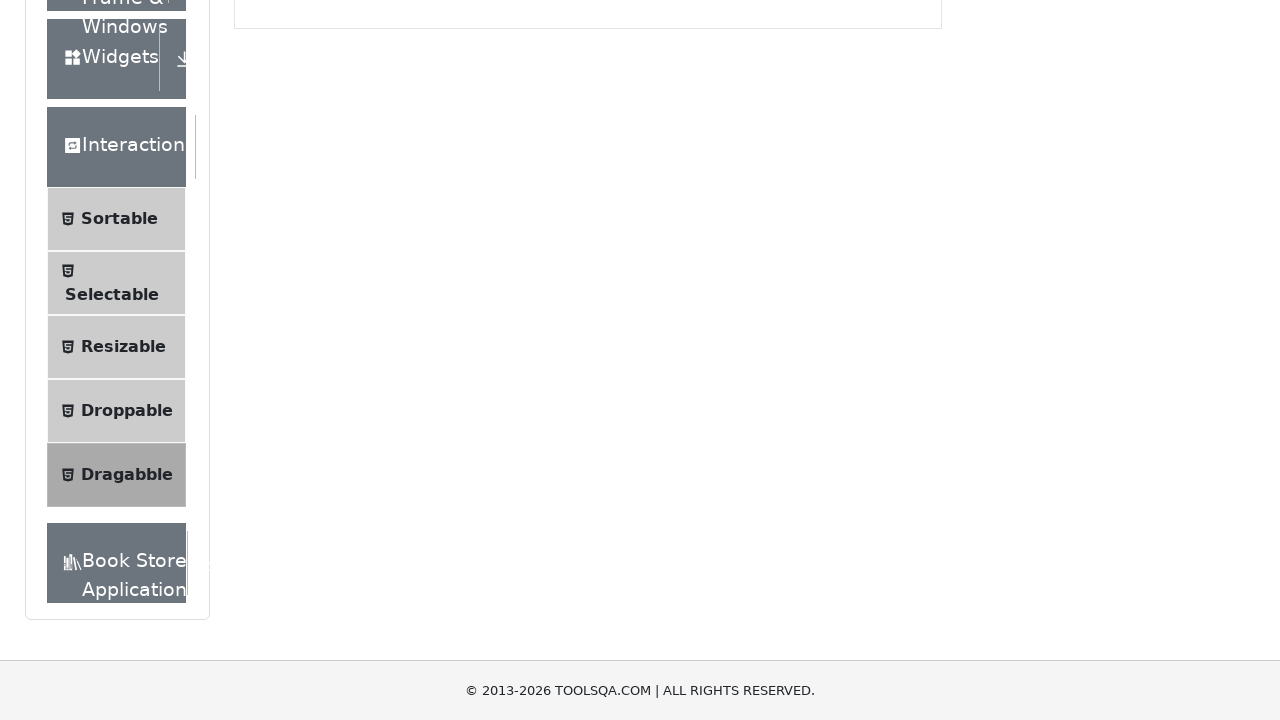

Mouse button released, completing drag and drop operation at (400, 37)
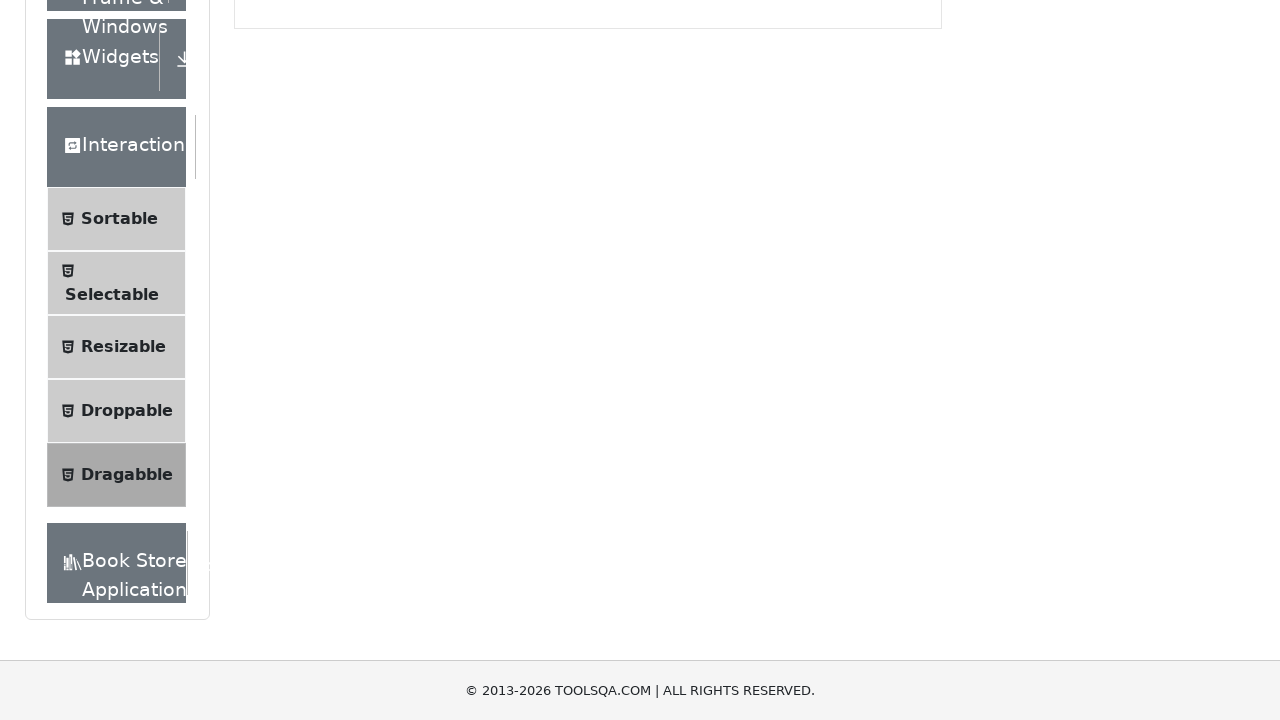

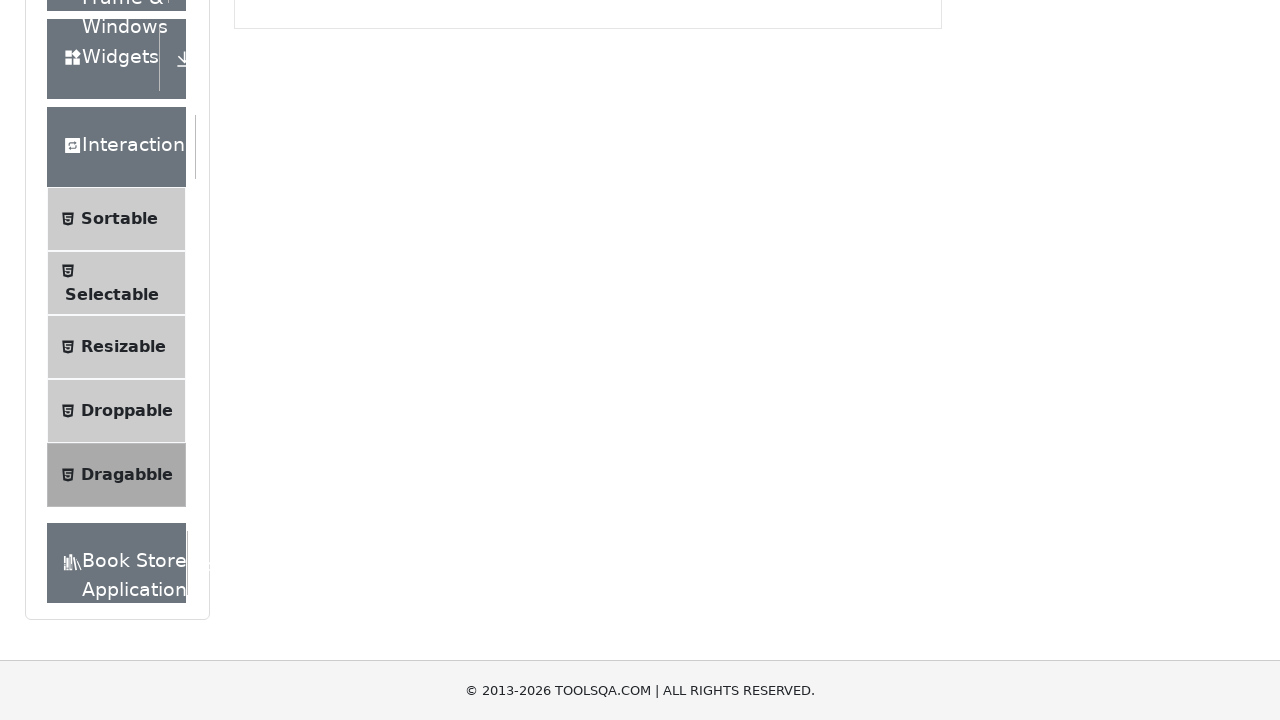